Tests the "Open Tab" functionality on a practice page by clicking a button that opens a new browser tab, verifying the new tab opens successfully, then closing it and switching back to the main tab.

Starting URL: https://rahulshettyacademy.com/AutomationPractice/

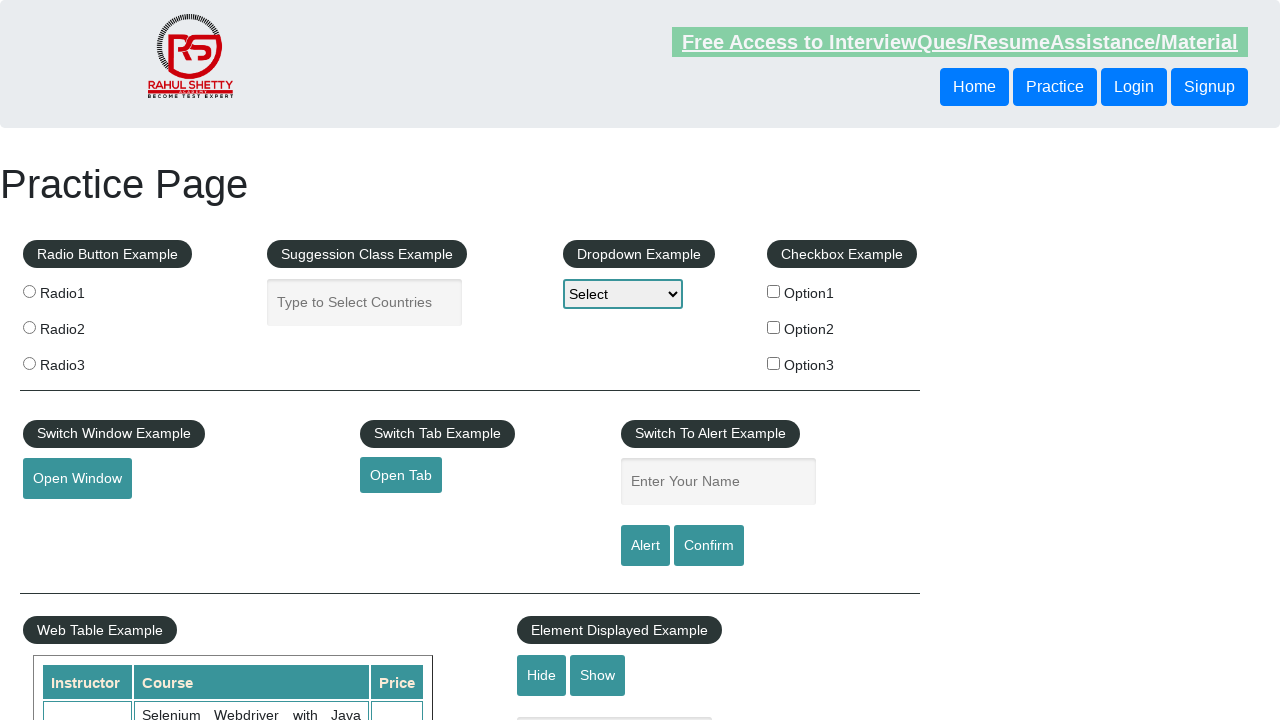

Clicked the 'Open Tab' button to trigger new tab opening at (401, 475) on #opentab
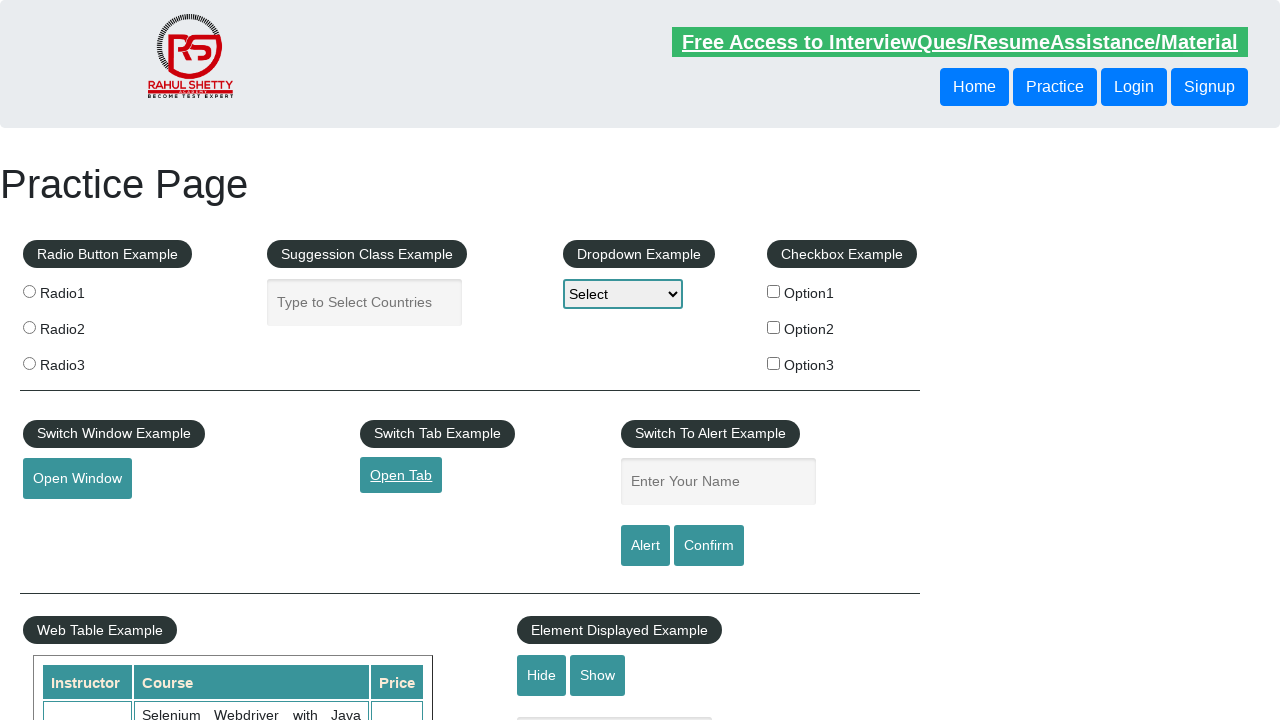

Clicked 'Open Tab' button and intercepted new page context at (401, 475) on #opentab
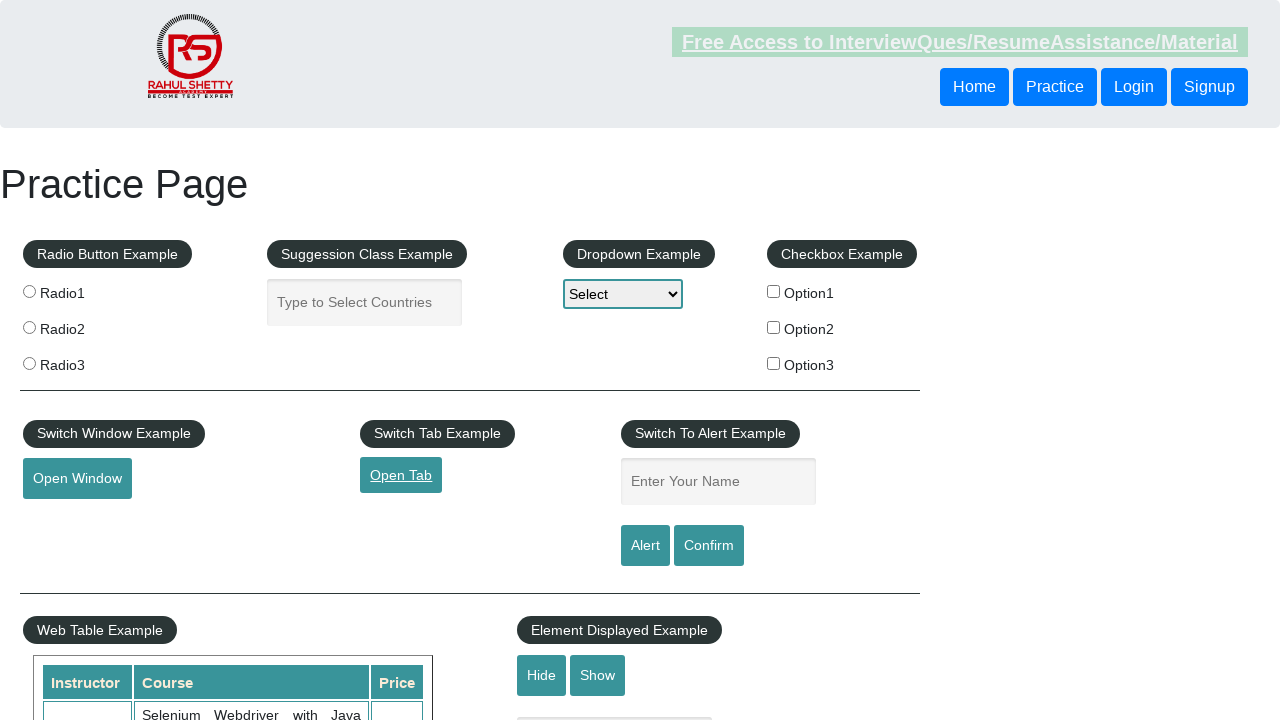

New tab successfully opened and page object obtained
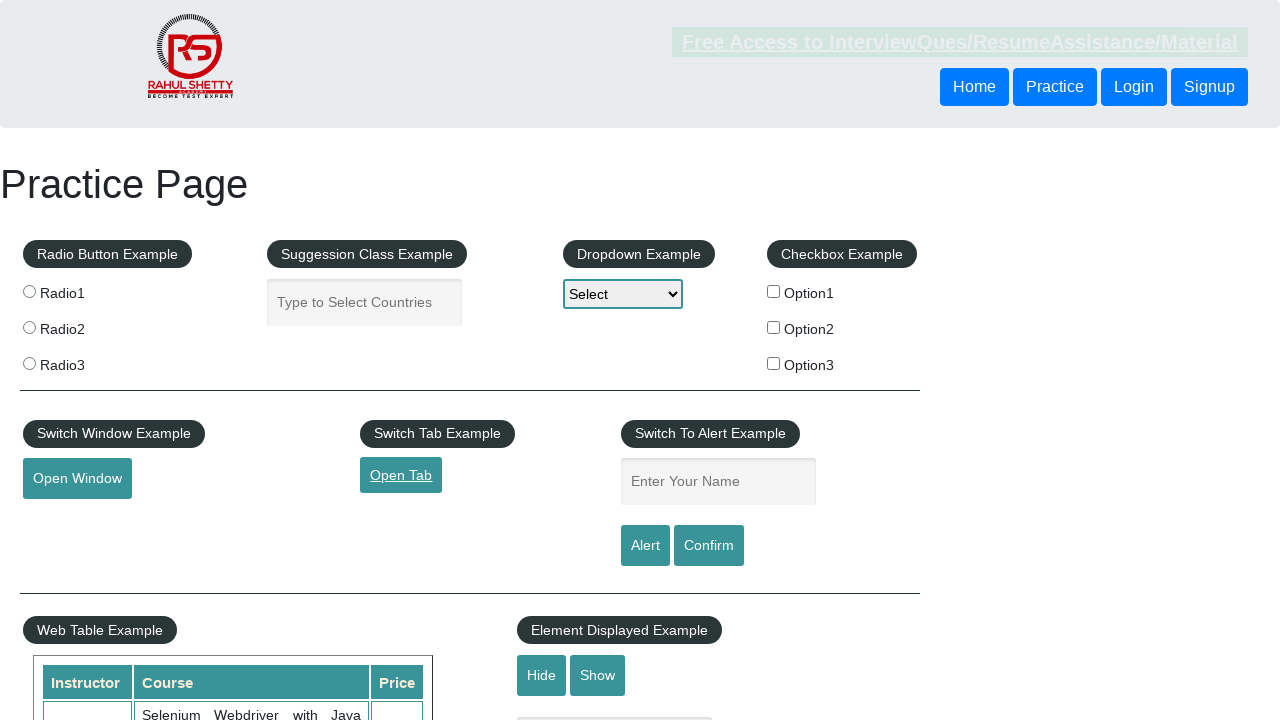

New tab page loaded successfully
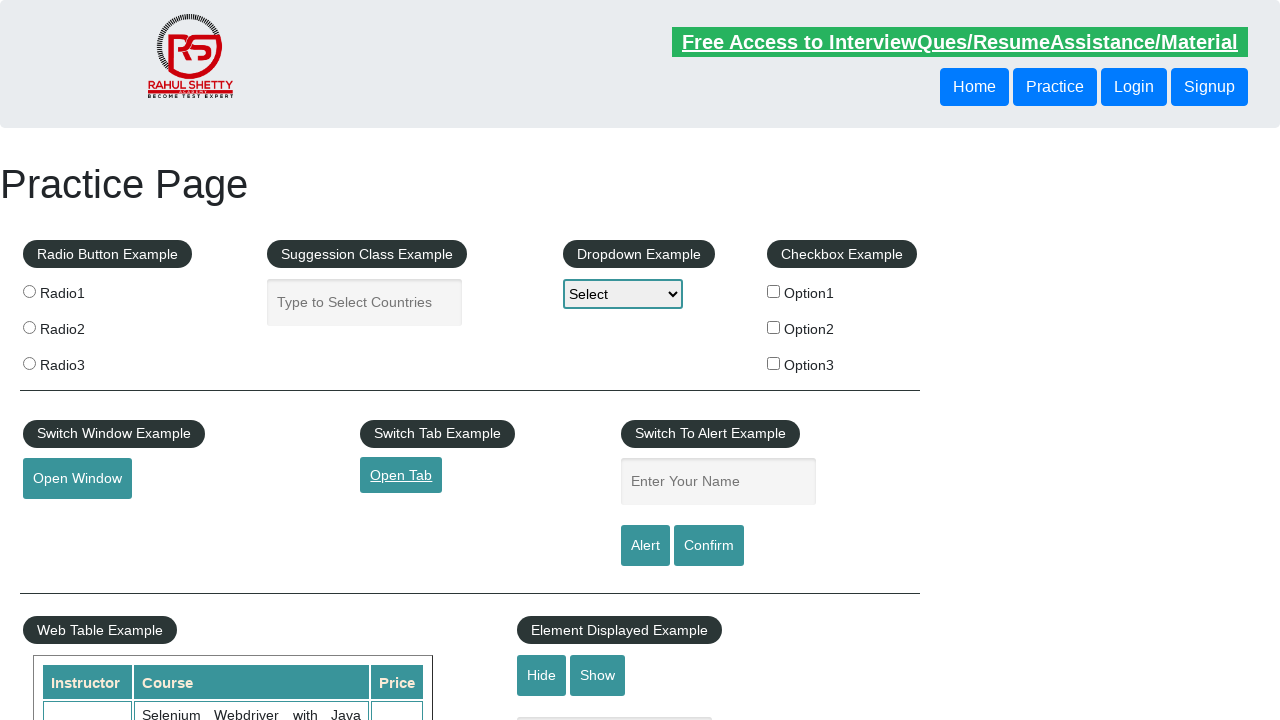

Verified new tab title contains 'QAClick Academy'
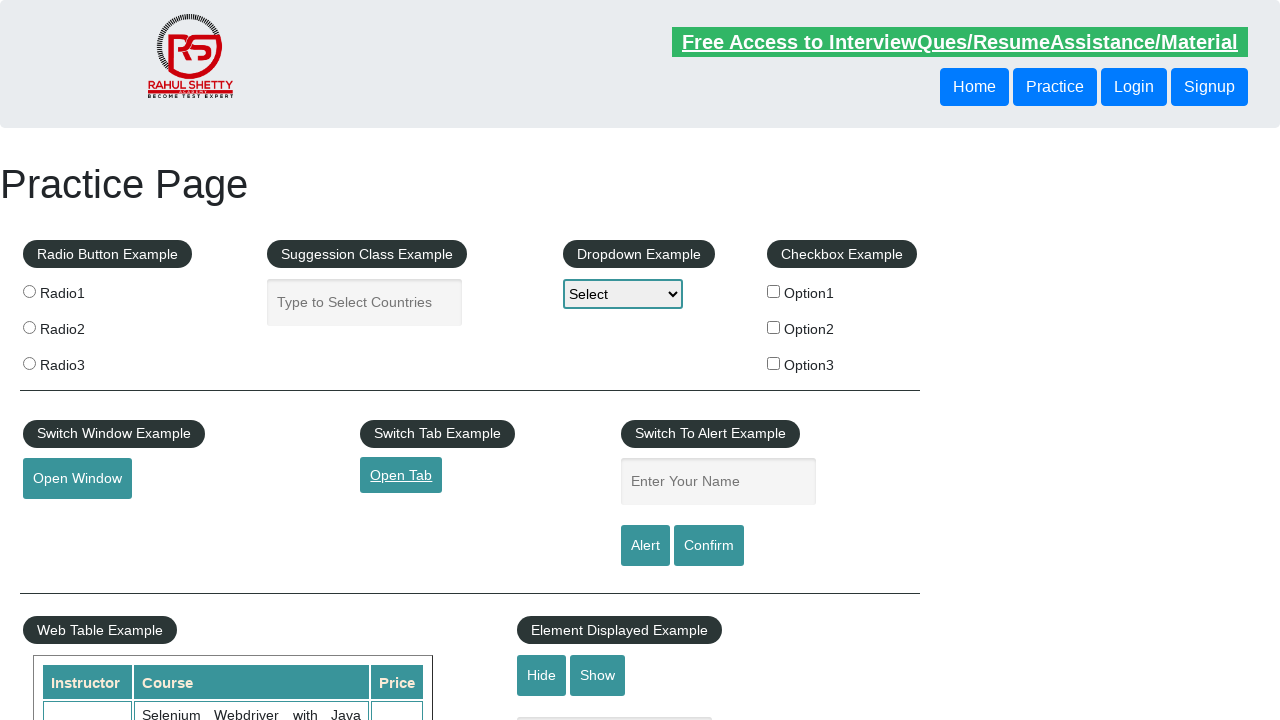

Closed the new tab
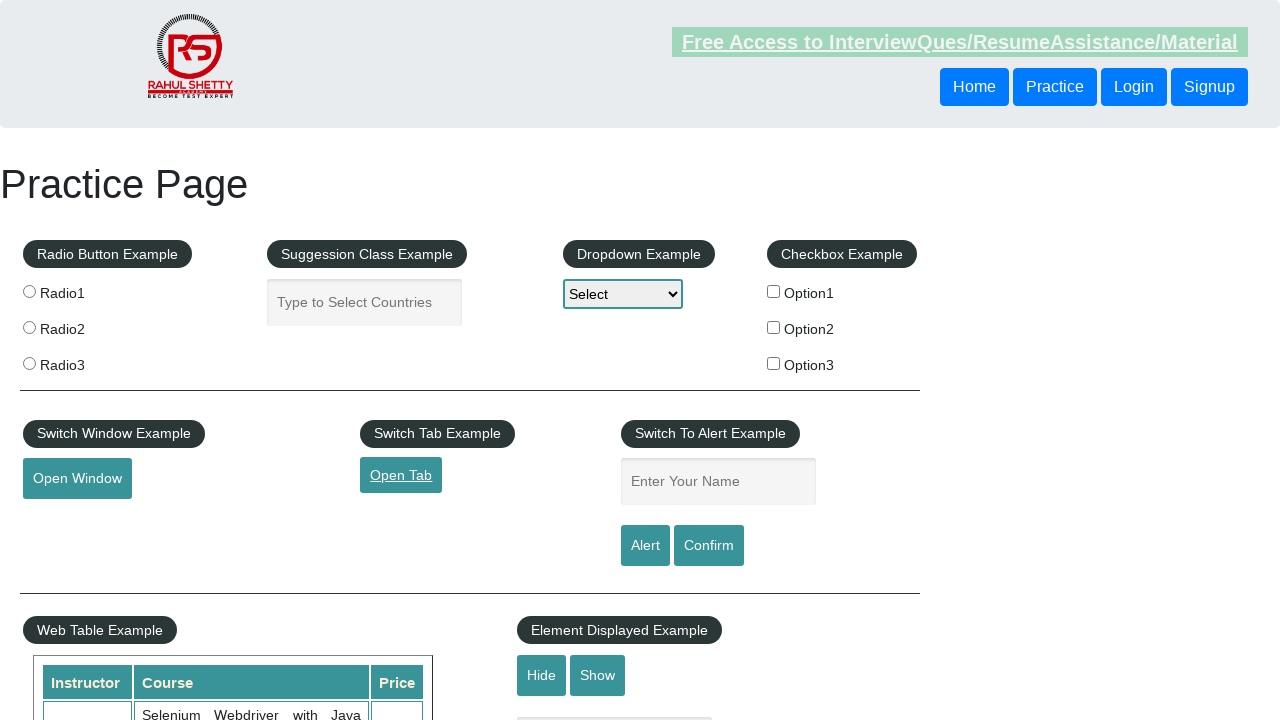

Verified original page is still active and 'Open Tab' button is present
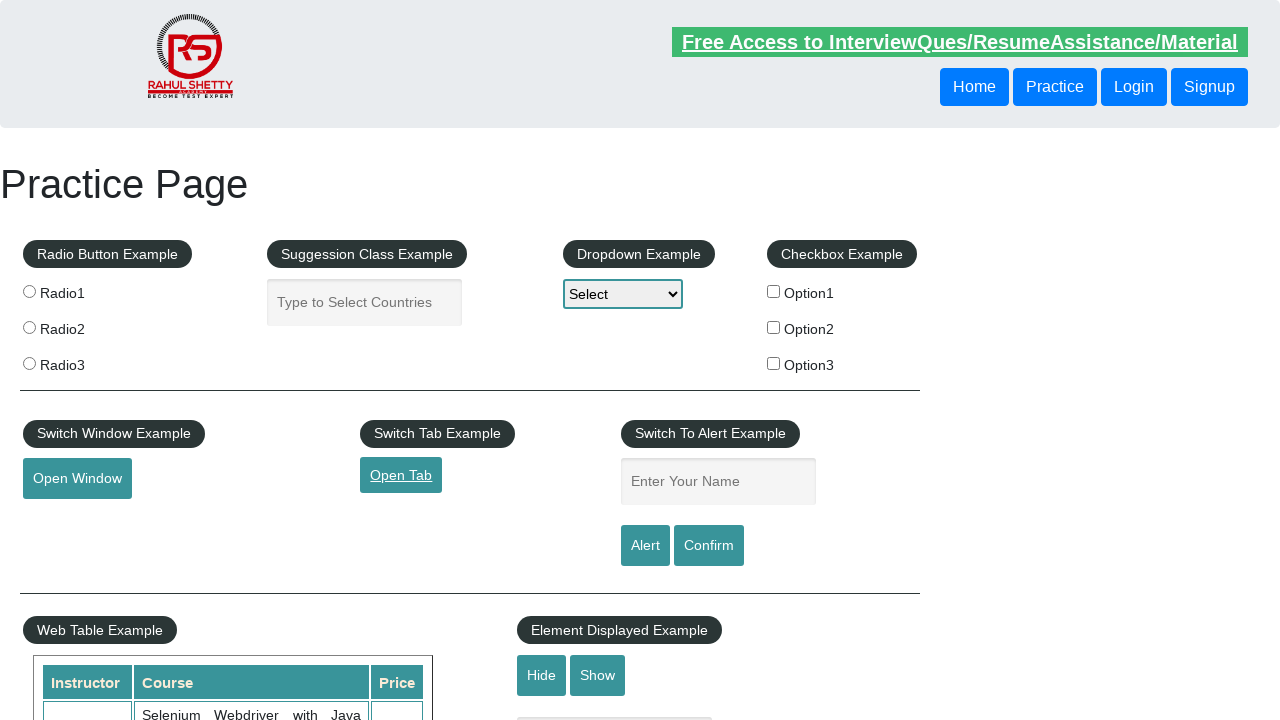

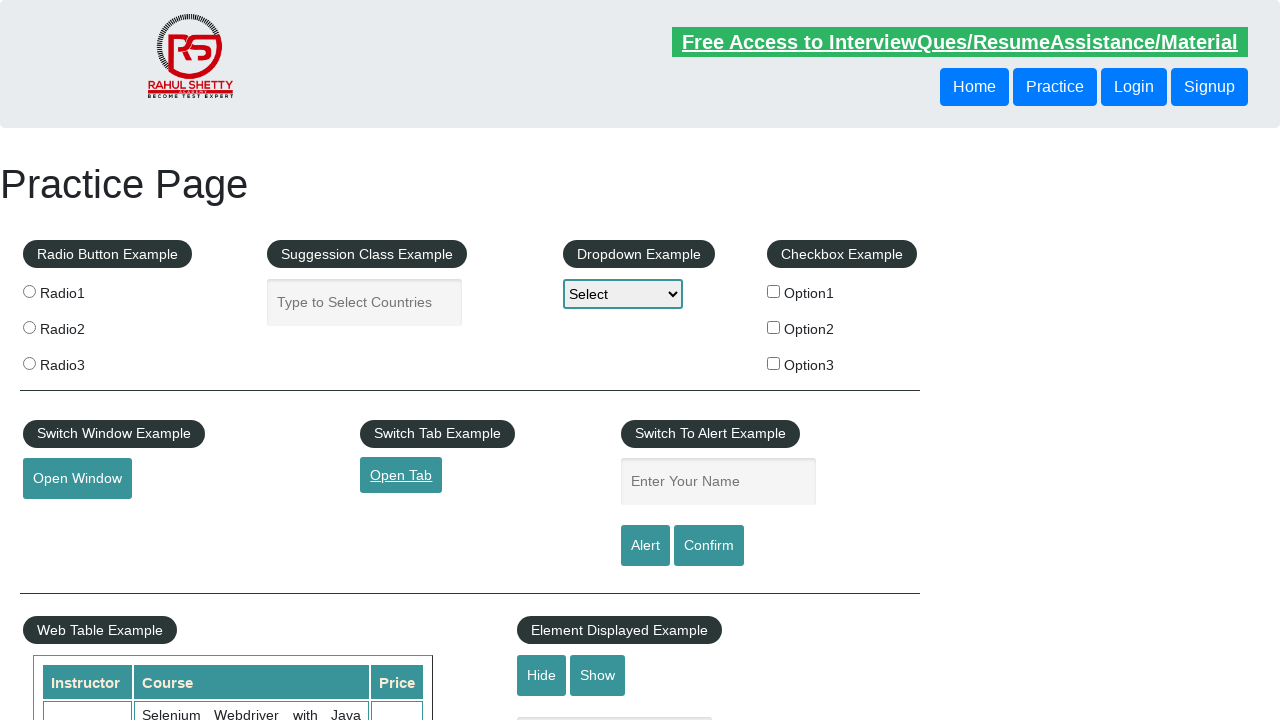